Navigates to a Zillow rental listings page for Sunrise, FL with specific search filters (price max $1400, min 1 bed/1 bath) and verifies the page loads successfully.

Starting URL: https://www.zillow.com/sunrise-fl/rentals/?searchQueryState=%7B"pagination"%3A%7B%7D%2C"mapBounds"%3A%7B"north"%3A26.219249711500723%2C"south"%3A26.07625085201194%2C"east"%3A-80.19997580615234%2C"west"%3A-80.39292319384765%7D%2C"isMapVisible"%3Atrue%2C"filterState"%3A%7B"fsba"%3A%7B"value"%3Afalse%7D%2C"fsbo"%3A%7B"value"%3Afalse%7D%2C"nc"%3A%7B"value"%3Afalse%7D%2C"fore"%3A%7B"value"%3Afalse%7D%2C"cmsn"%3A%7B"value"%3Afalse%7D%2C"auc"%3A%7B"value"%3Afalse%7D%2C"fr"%3A%7B"value"%3Atrue%7D%2C"ah"%3A%7B"value"%3Atrue%7D%2C"mp"%3A%7B"max"%3A1400%7D%2C"price"%3A%7B"max"%3A271648%7D%2C"beds"%3A%7B"min"%3A1%7D%2C"baths"%3A%7B"min"%3A1%7D%7D%2C"isListVisible"%3Atrue%2C"mapZoom"%3A12%2C"regionSelection"%3A%5B%7B"regionId"%3A54628%2C"regionType"%3A6%7D%5D%7D

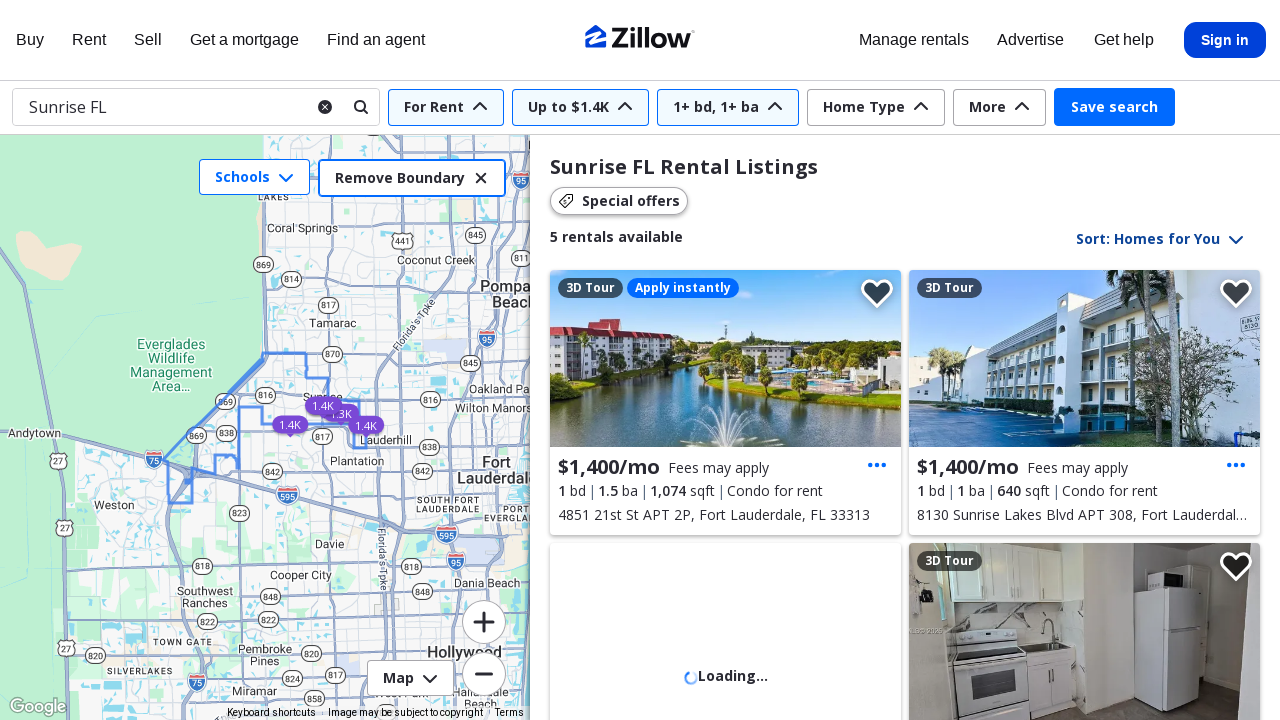

Page body loaded successfully
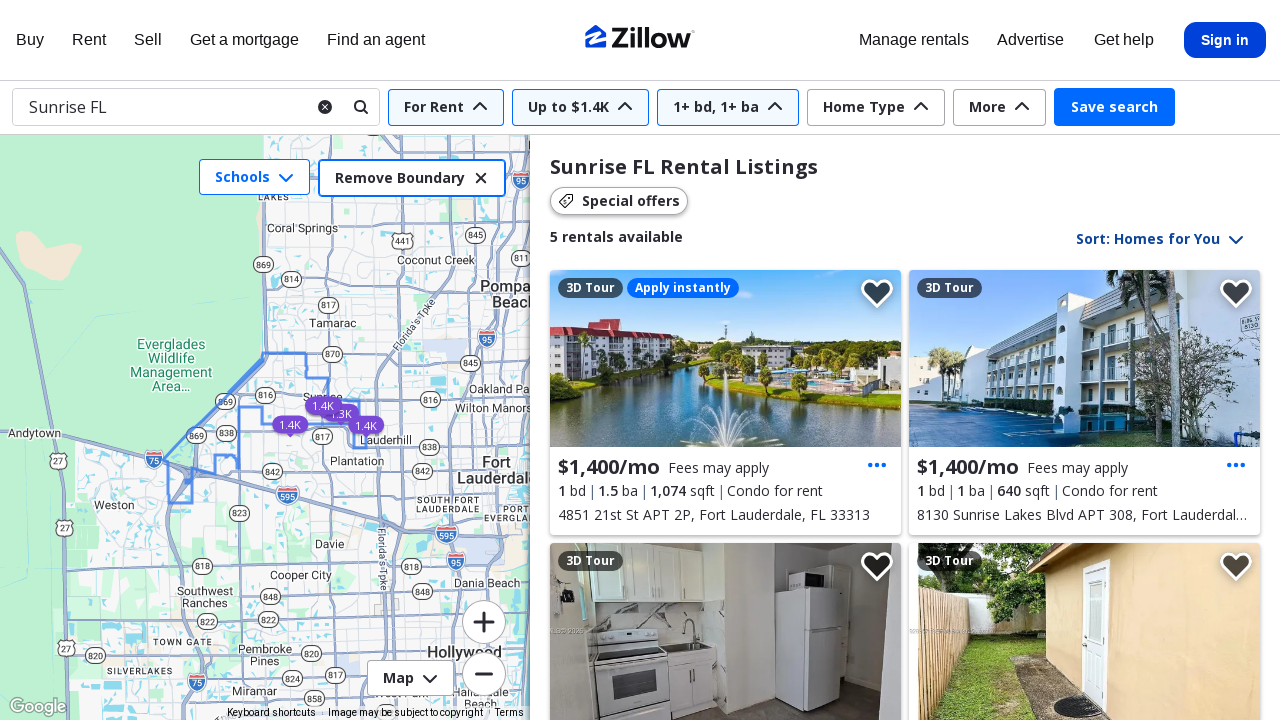

Rental listing cards loaded for Sunrise, FL with filters applied (max $1400, min 1 bed/1 bath)
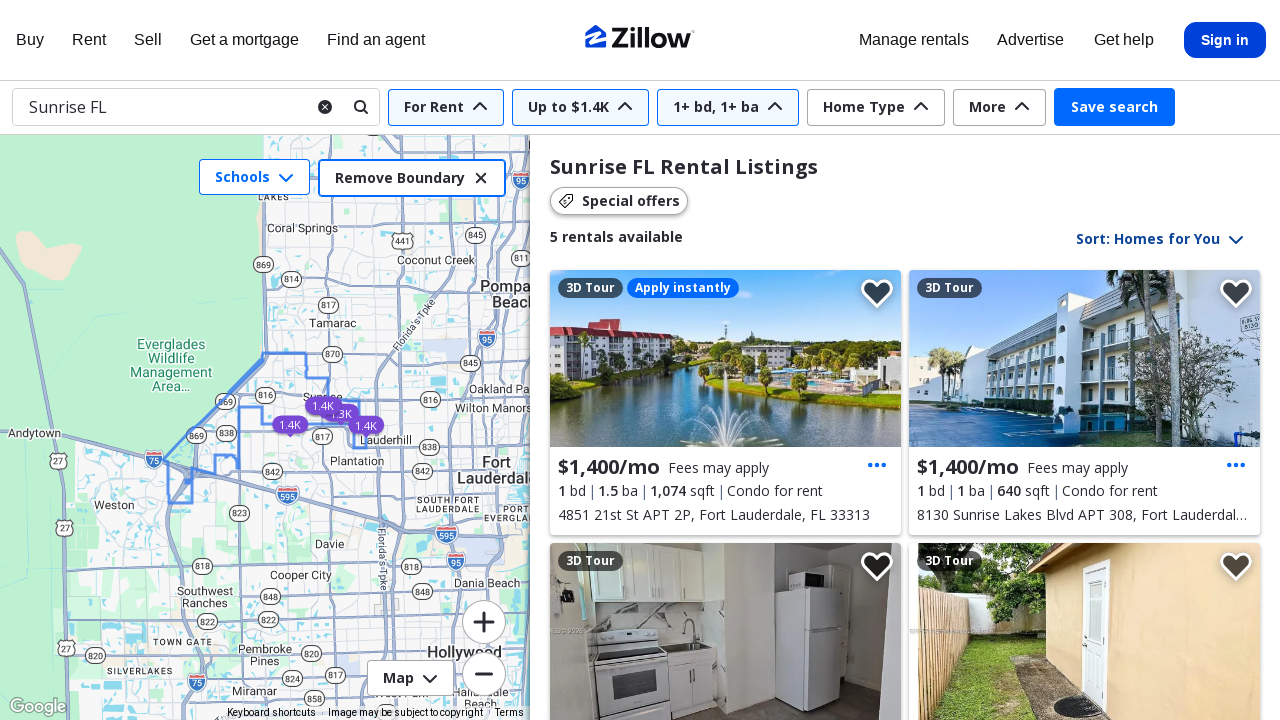

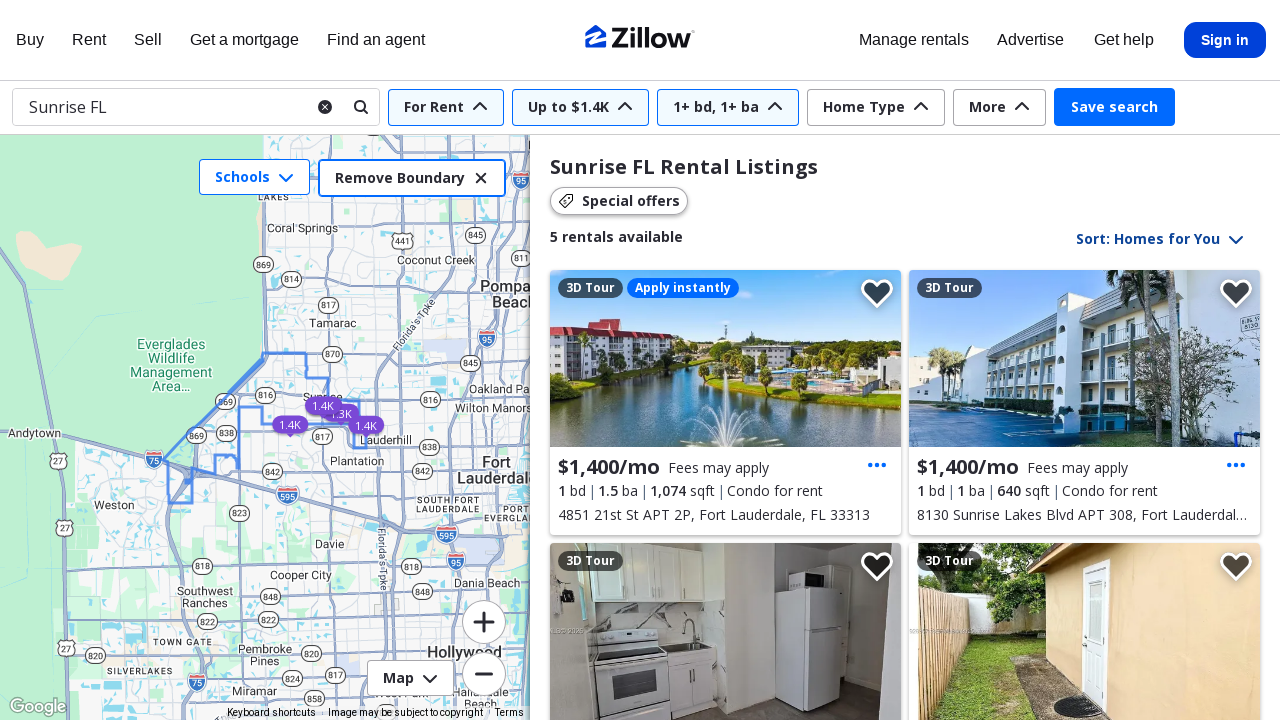